Tests form interactions on a registration page by filling in the first name field using Actions-style input and clicking the agreement checkbox.

Starting URL: https://naveenautomationlabs.com/opencart/index.php?route=account/register

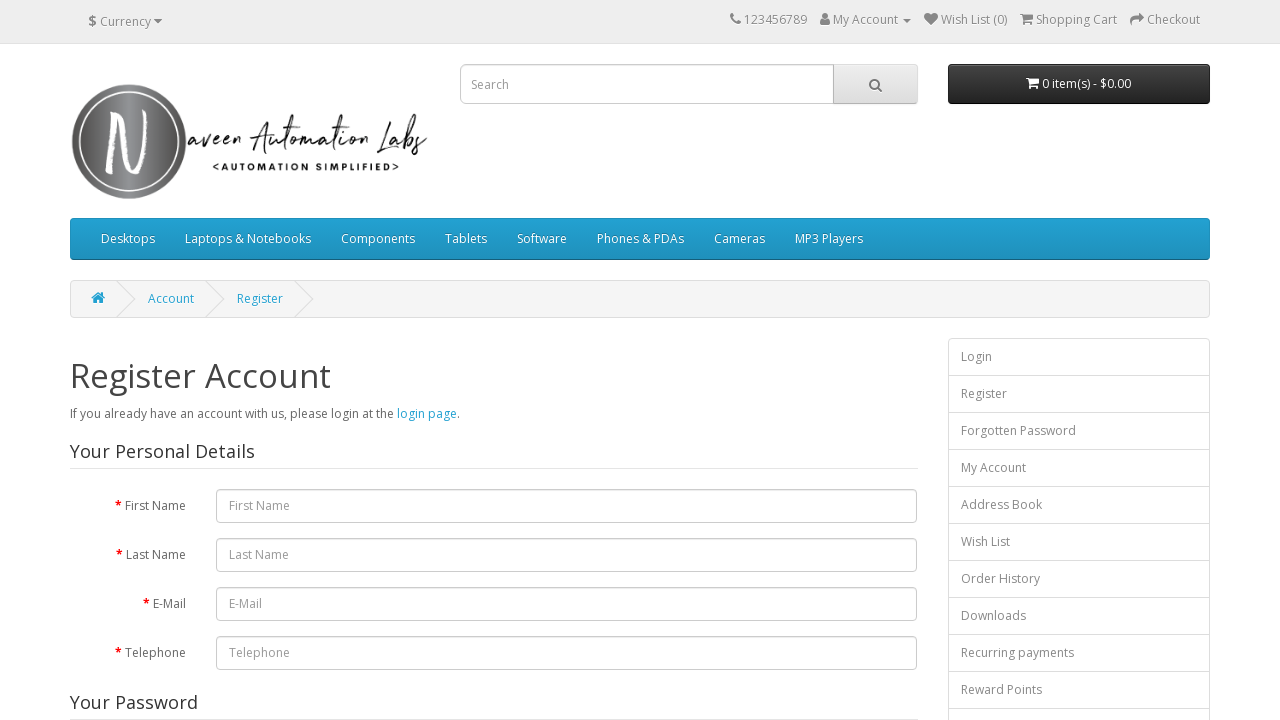

Filled first name field with 'testing' on #input-firstname
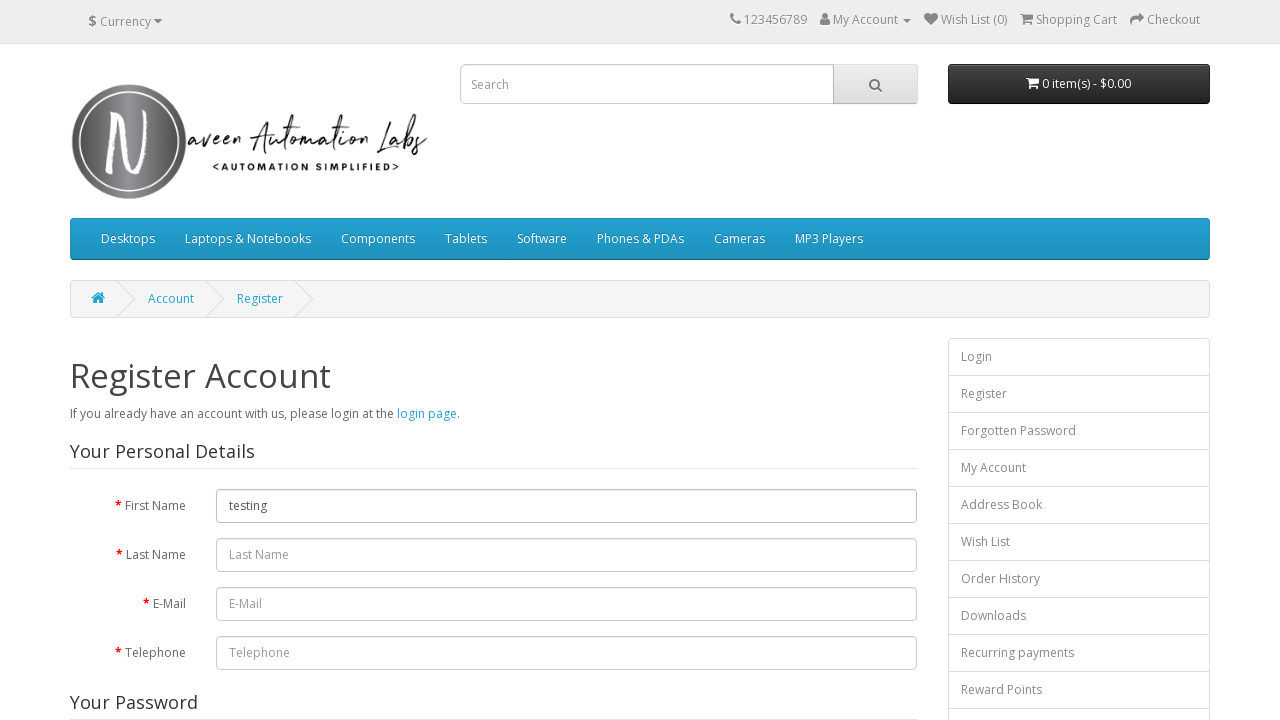

Clicked agreement checkbox at (825, 424) on input[name='agree']
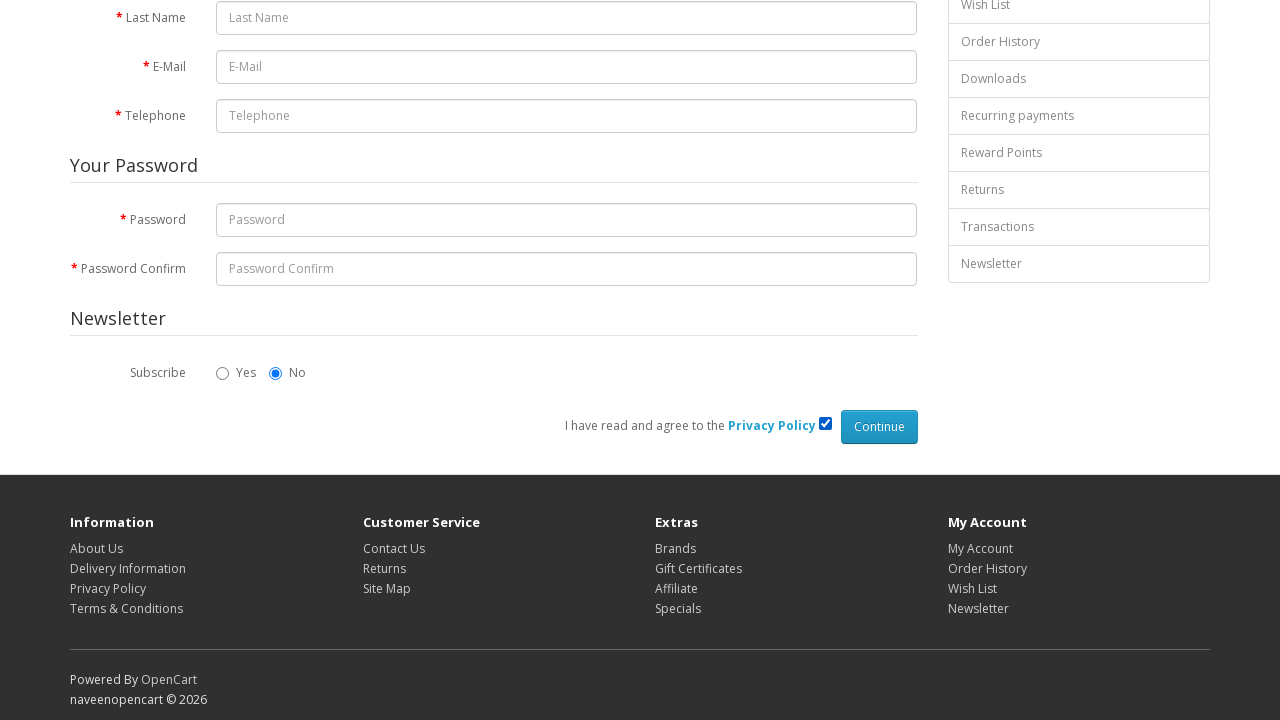

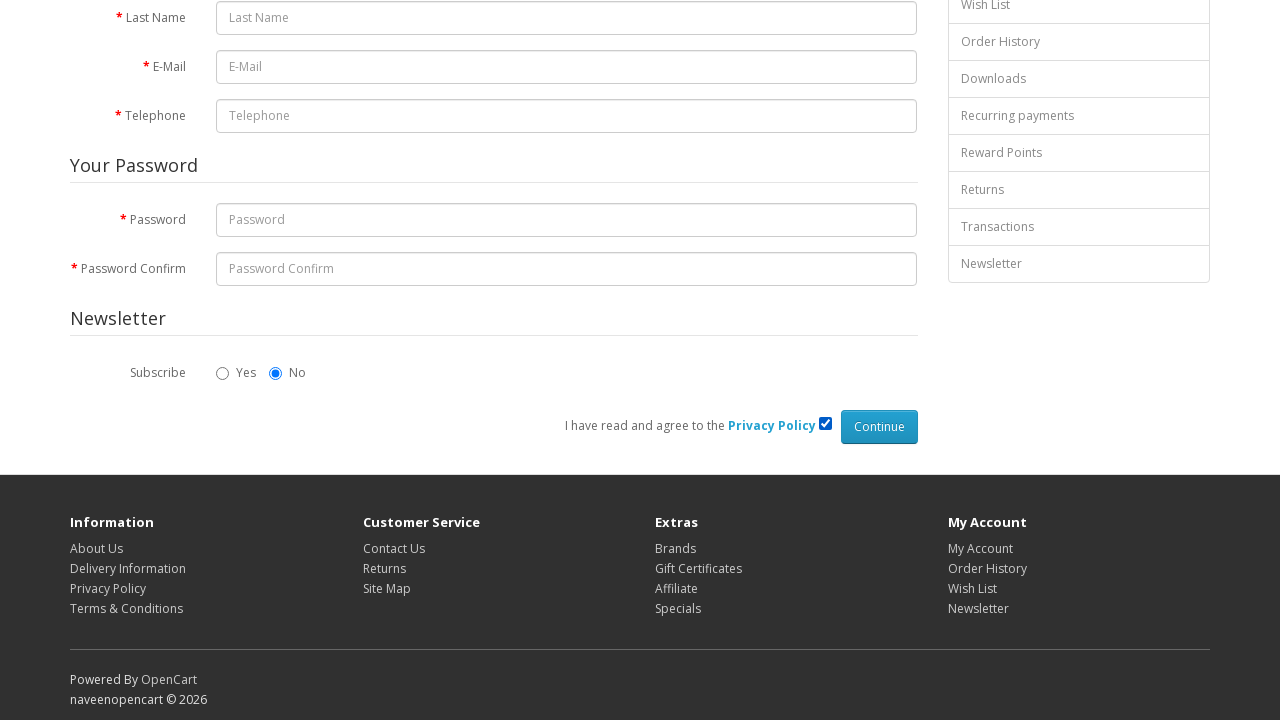